Tests scrolling functionality by scrolling to the clickMe button element

Starting URL: https://dgotlieb.github.io/Actions

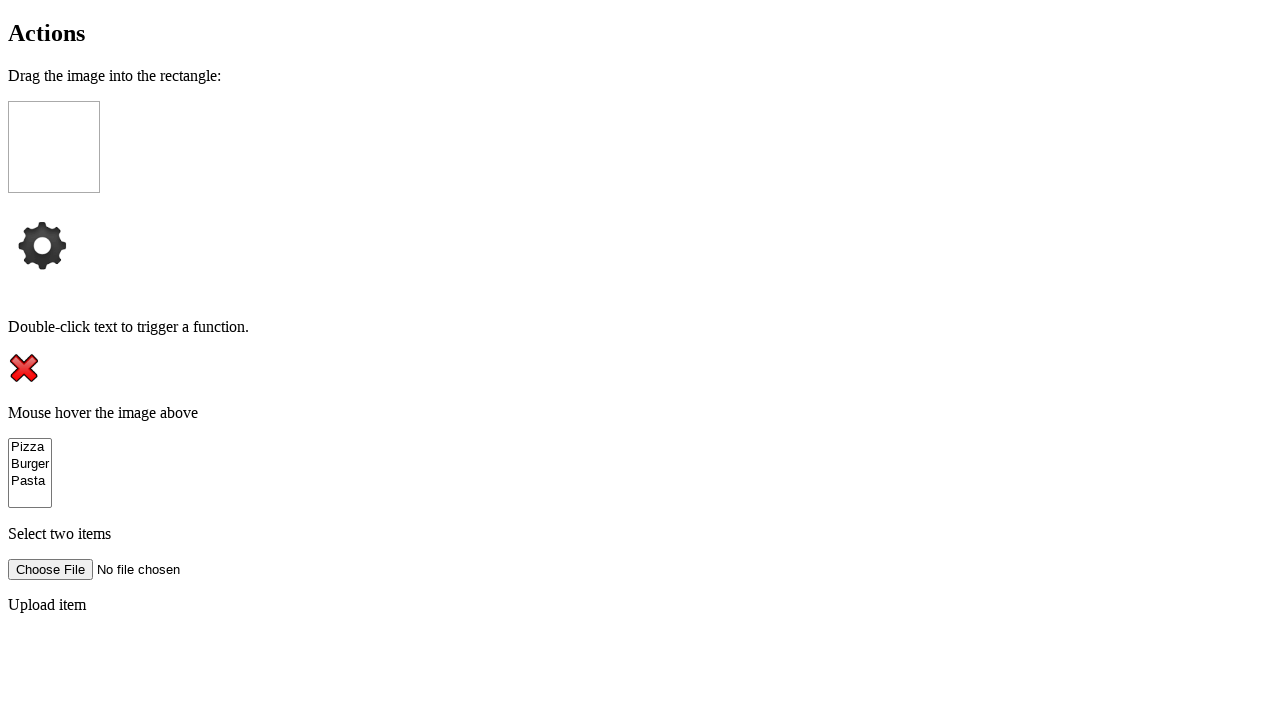

Navigated to https://dgotlieb.github.io/Actions
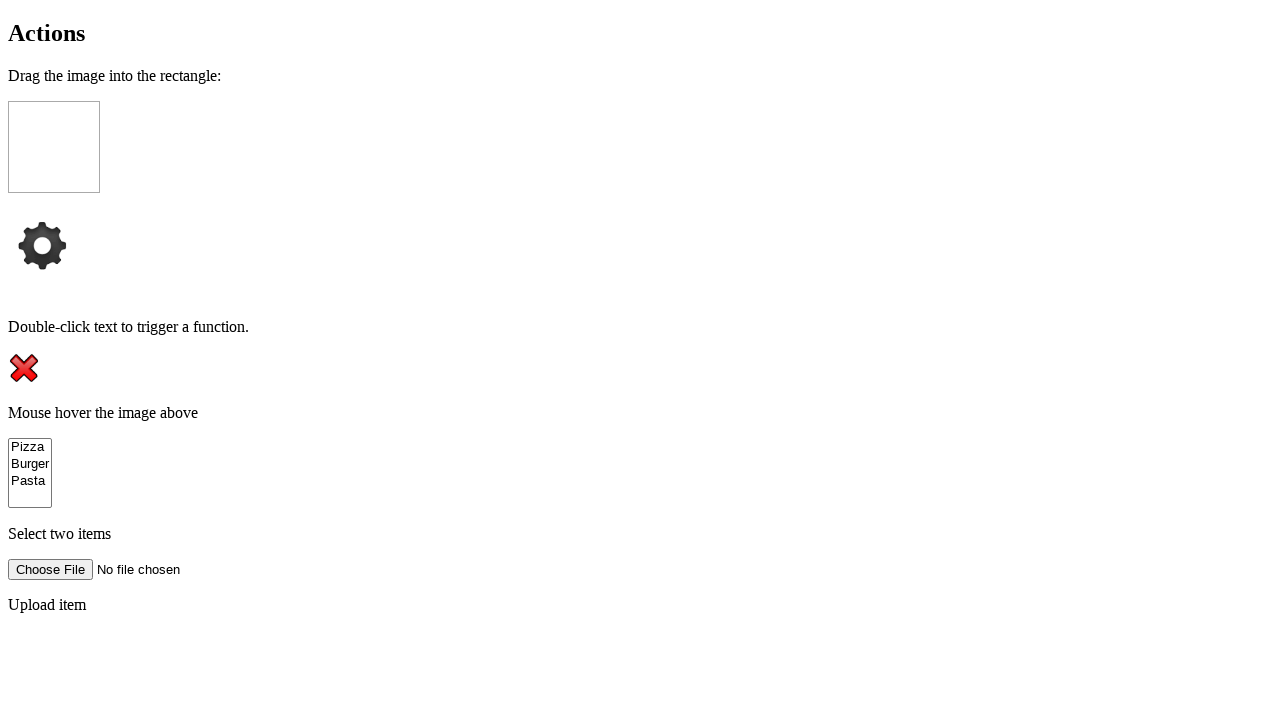

Scrolled down to the clickMe button element
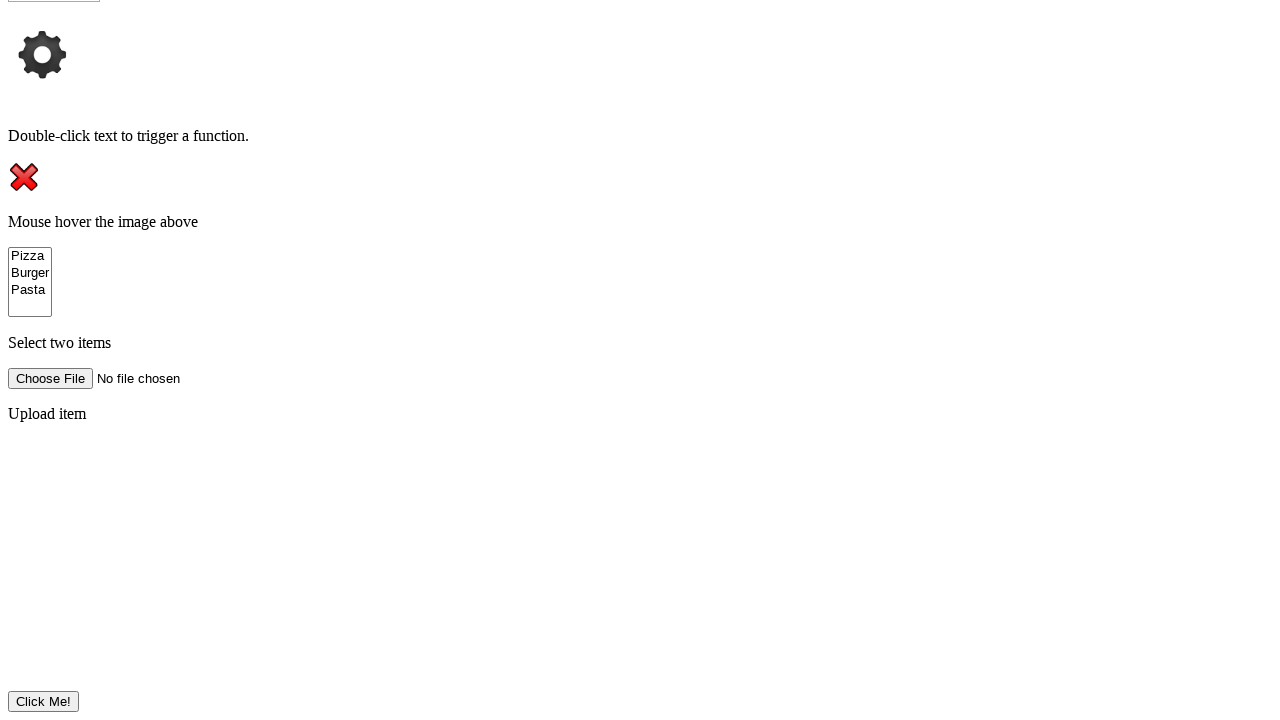

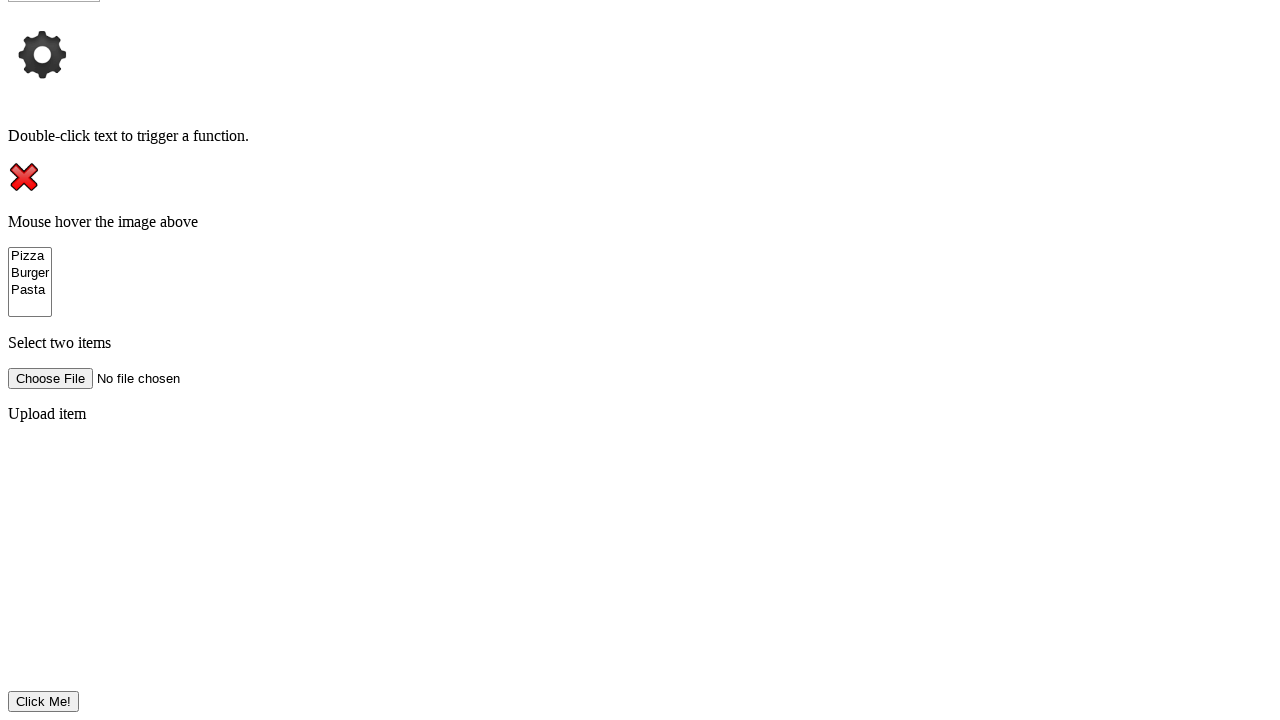